Tests dynamic click functionality by clicking a button and verifying the success message appears

Starting URL: https://demoqa.com/buttons

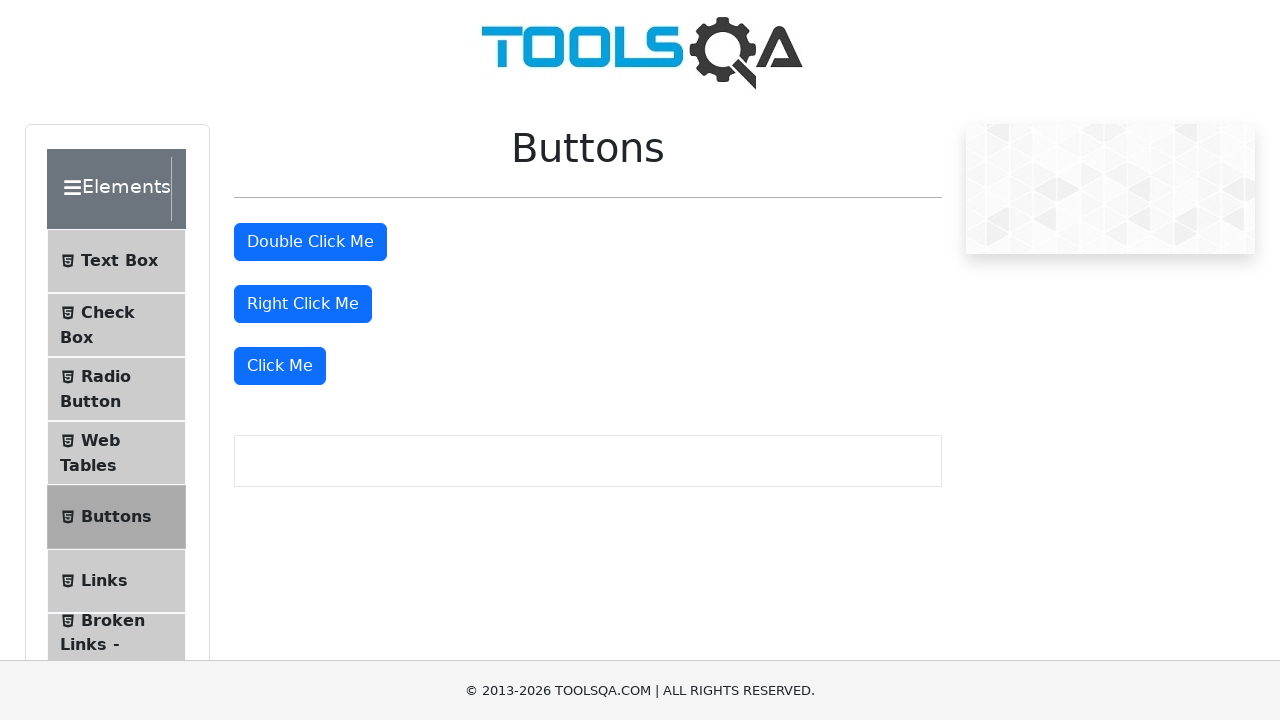

Clicked the third 'Click Me' button for dynamic click test at (280, 366) on (//button[contains(@class, 'btn-primary') and contains(text(), 'Click Me')])[3]
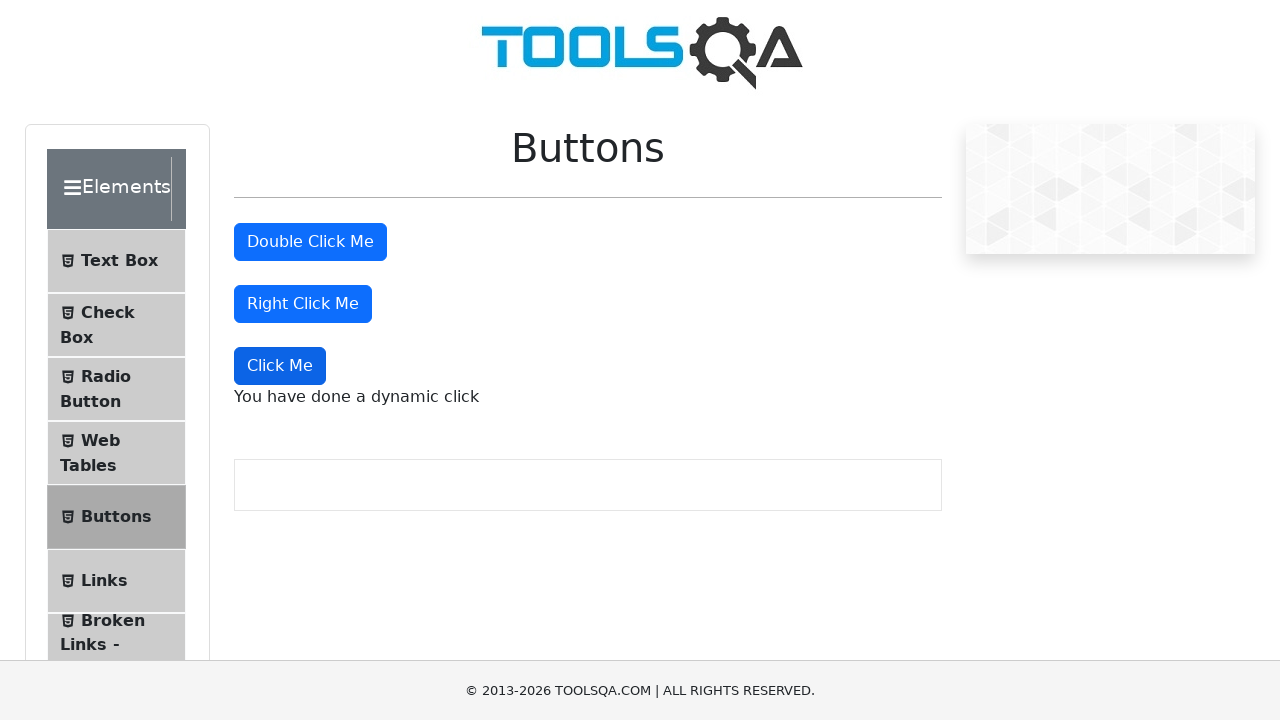

Scrolled down 200 pixels to view the result message
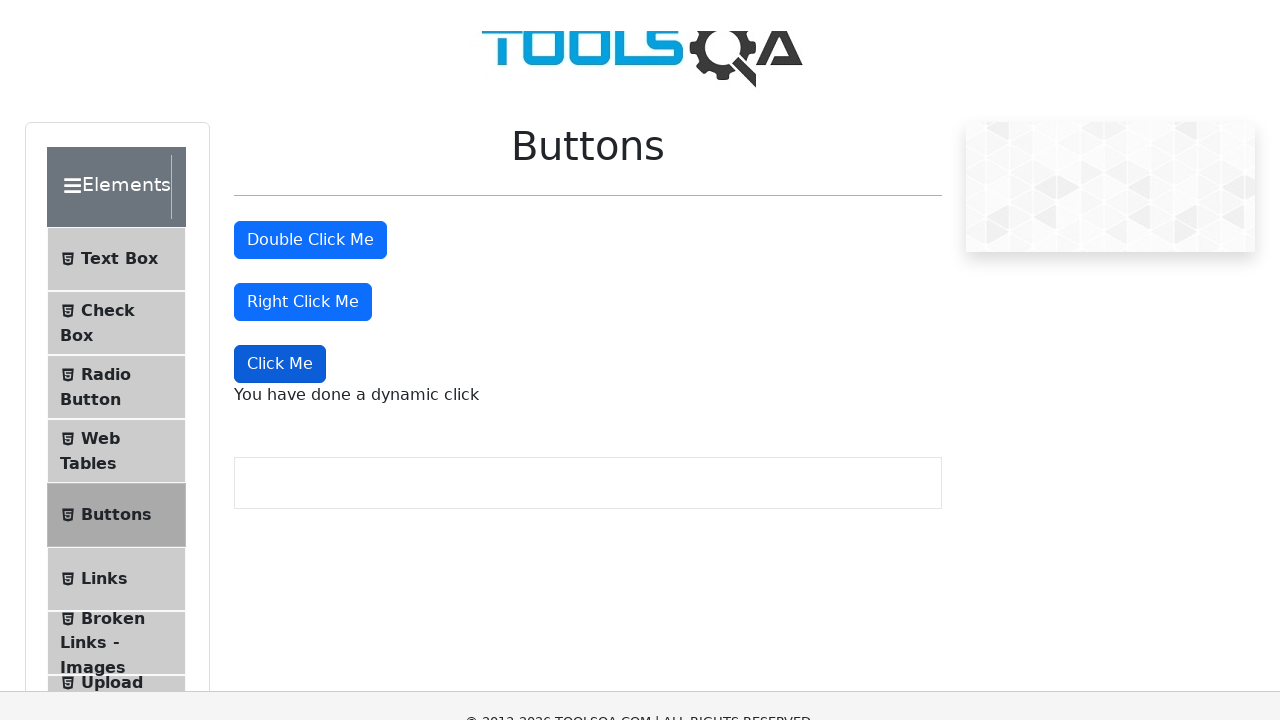

Verified success message 'You have done a dynamic click' appeared
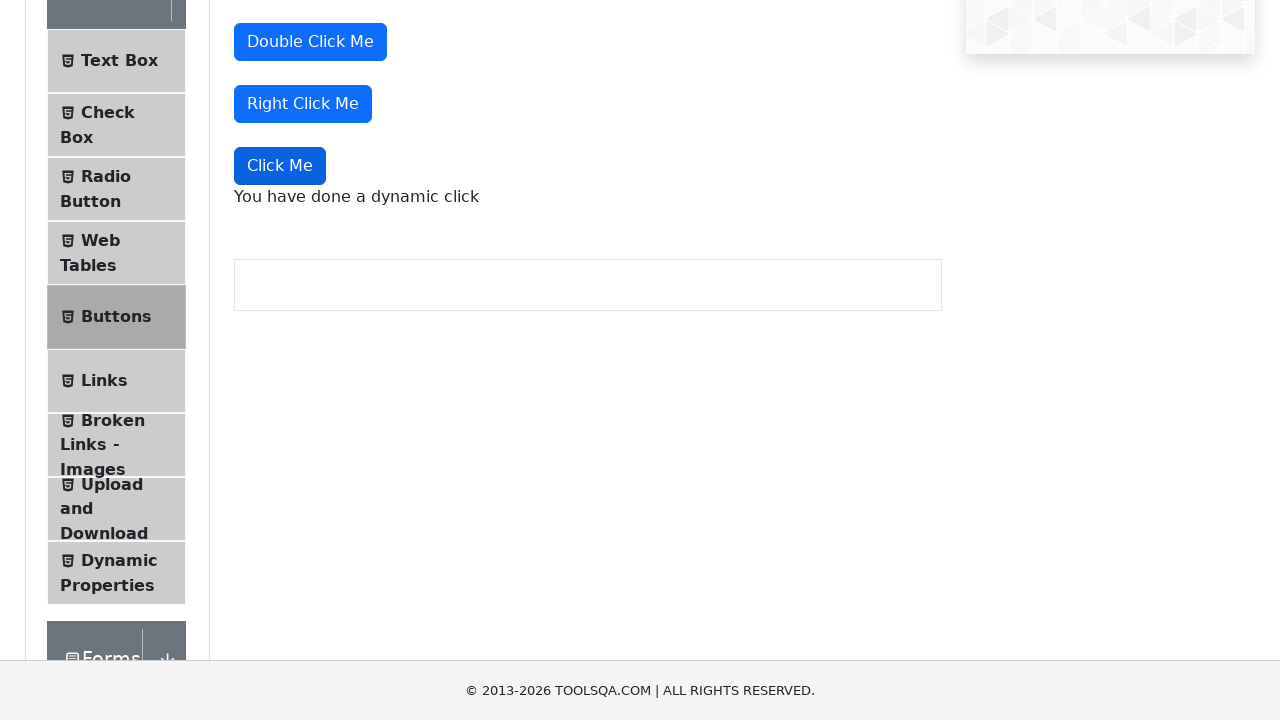

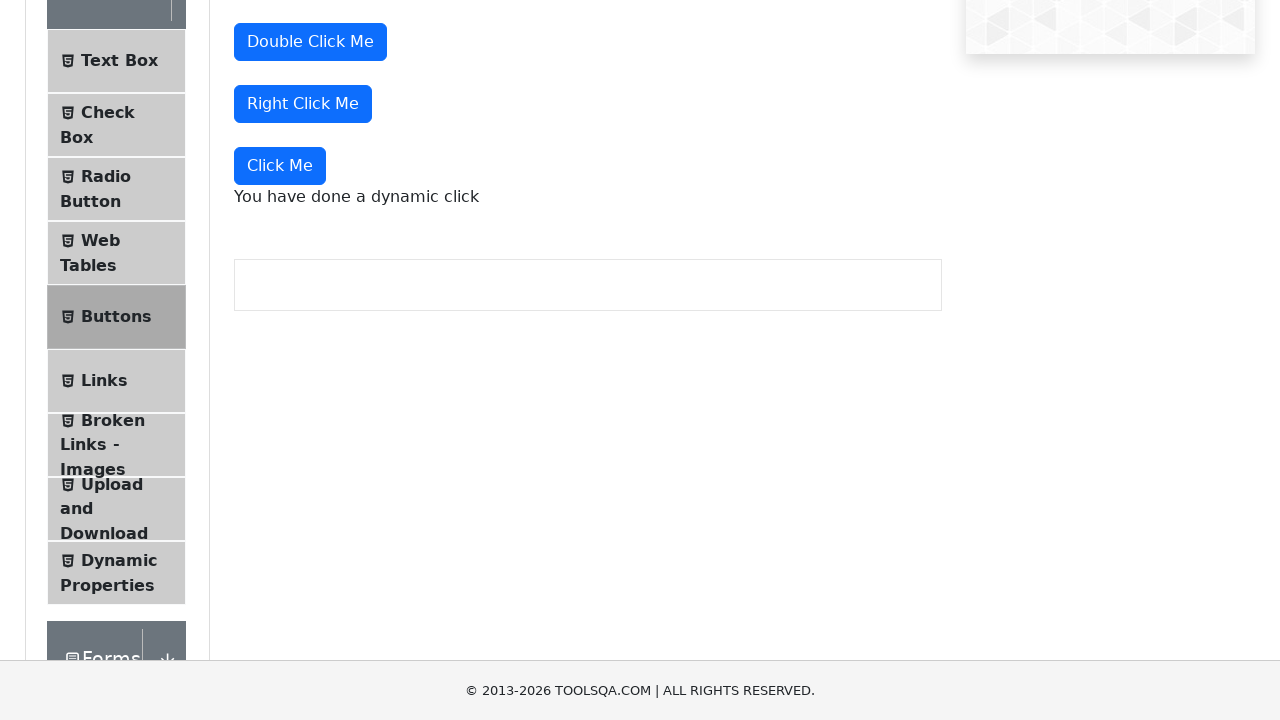